Tests login form functionality including successful login, logout, and validation of error messages for invalid username and password attempts

Starting URL: https://the-internet.herokuapp.com/login

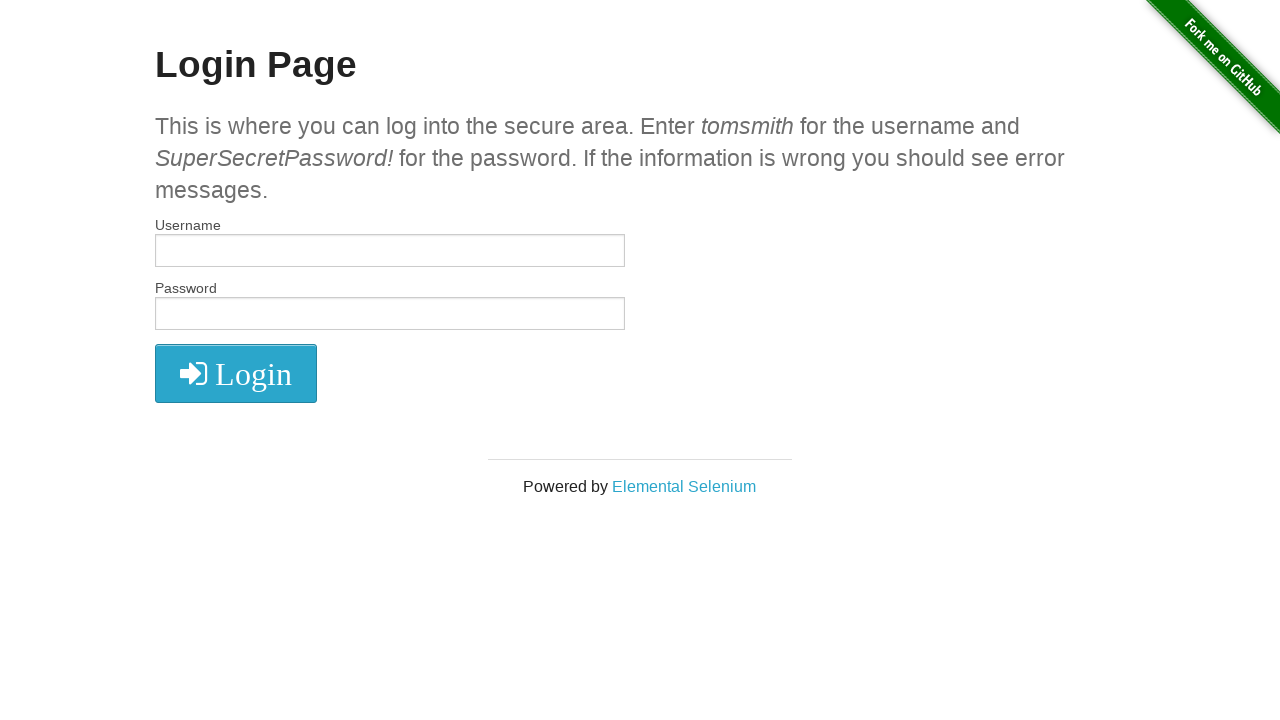

Filled username field with 'tomsmith' on input#username
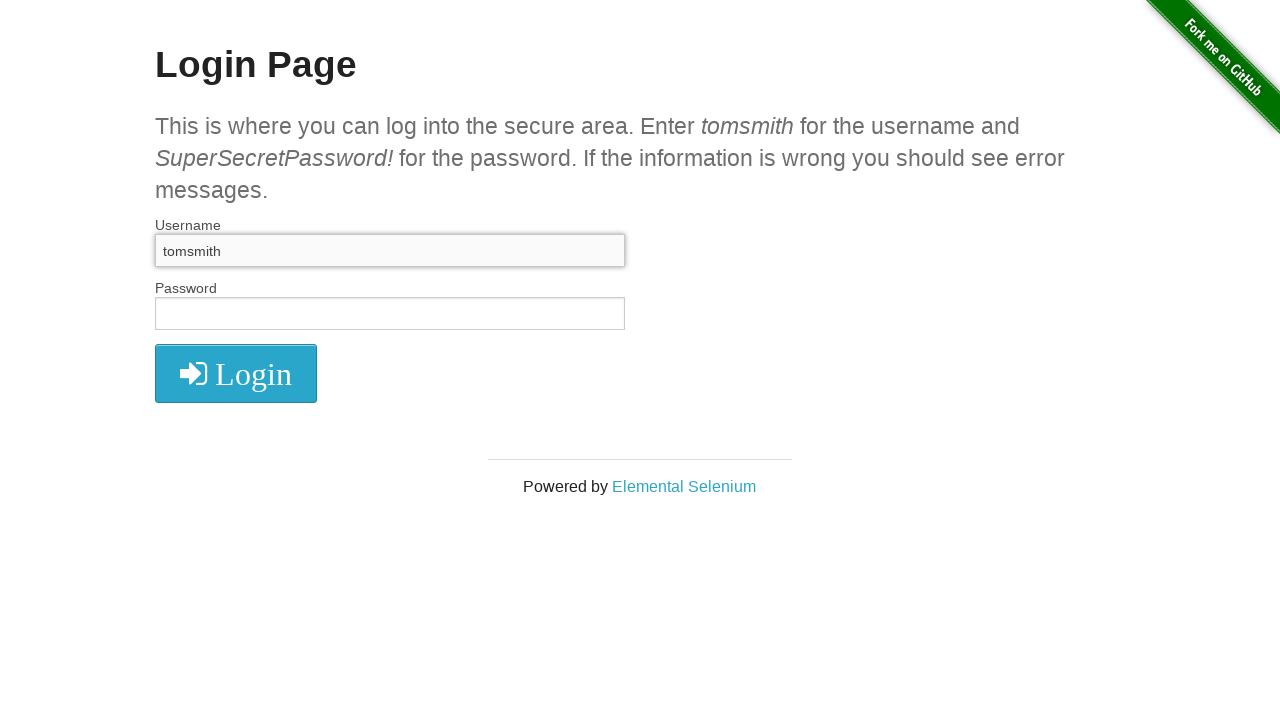

Filled password field with 'SuperSecretPassword!' on input#password
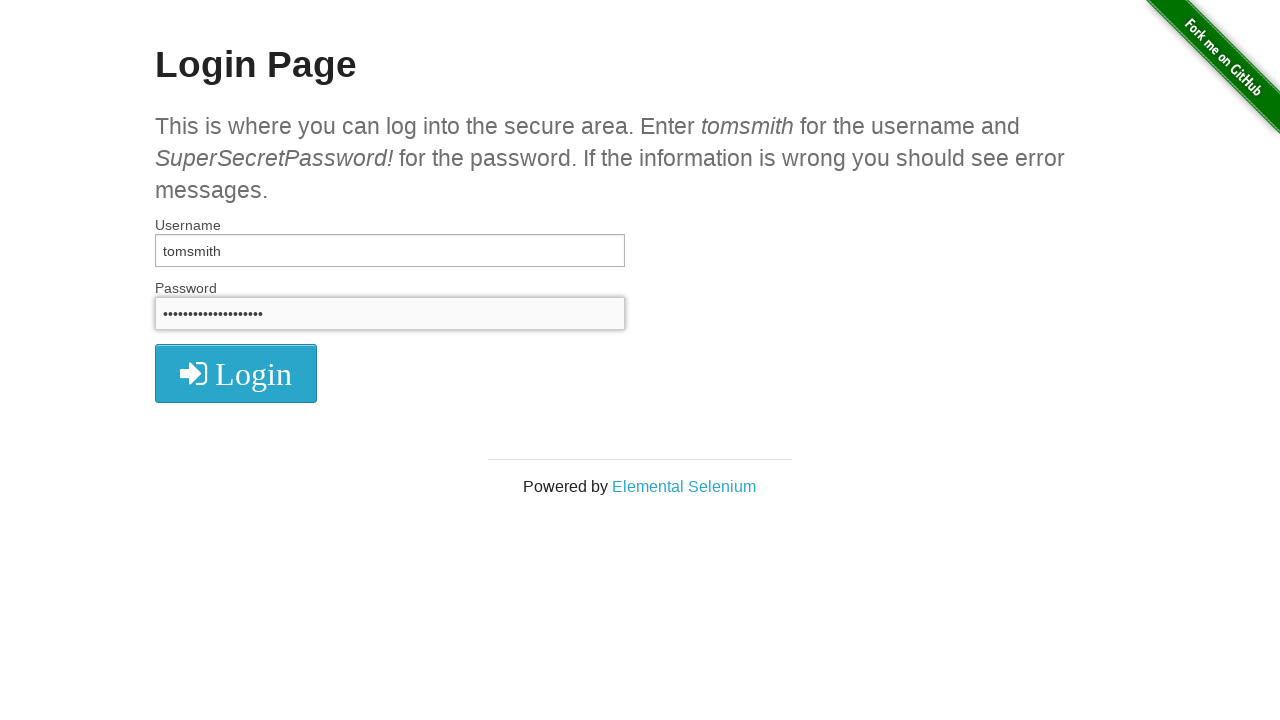

Clicked login button at (236, 374) on button.radius i
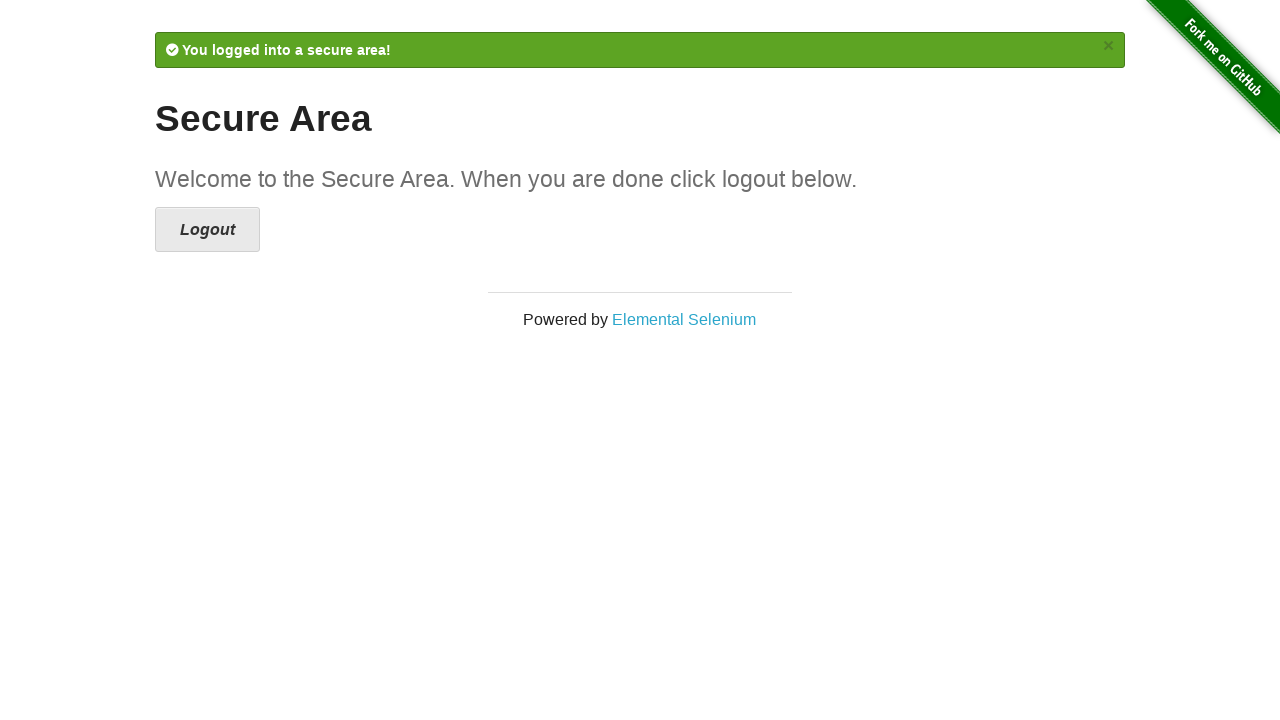

Verified secure area page loaded after successful login
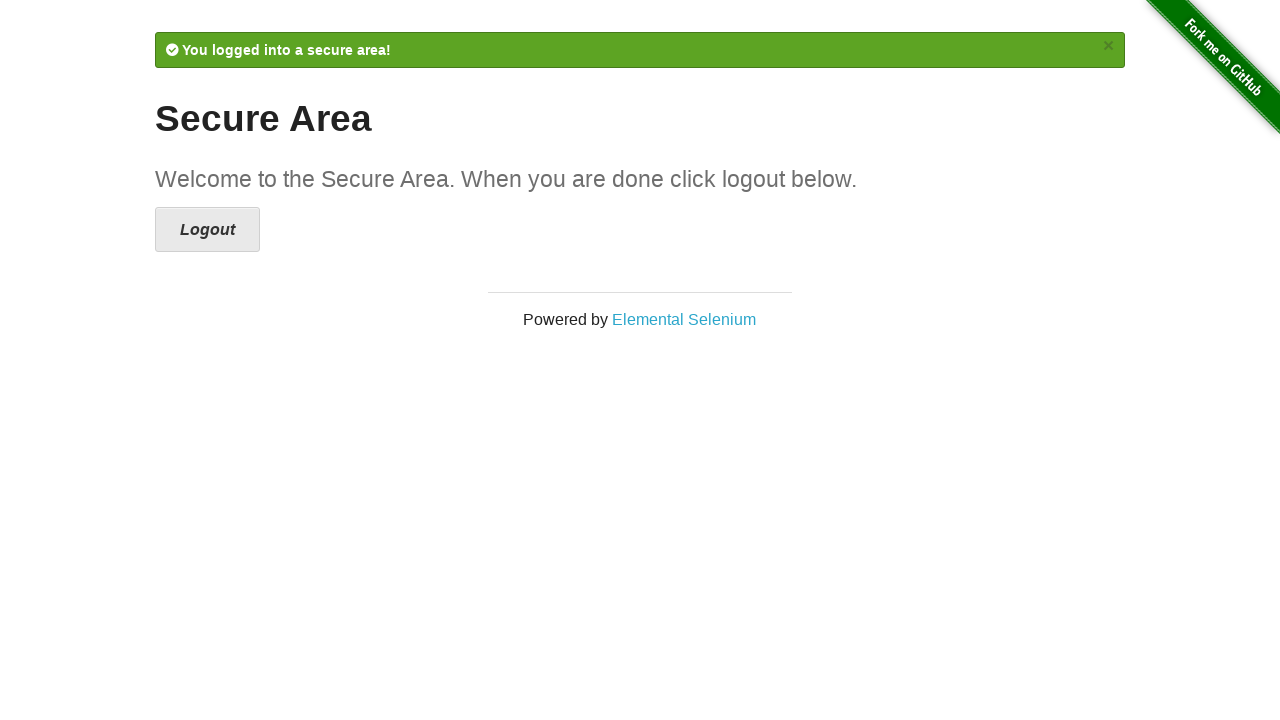

Clicked logout button at (208, 230) on i:has-text('Logout')
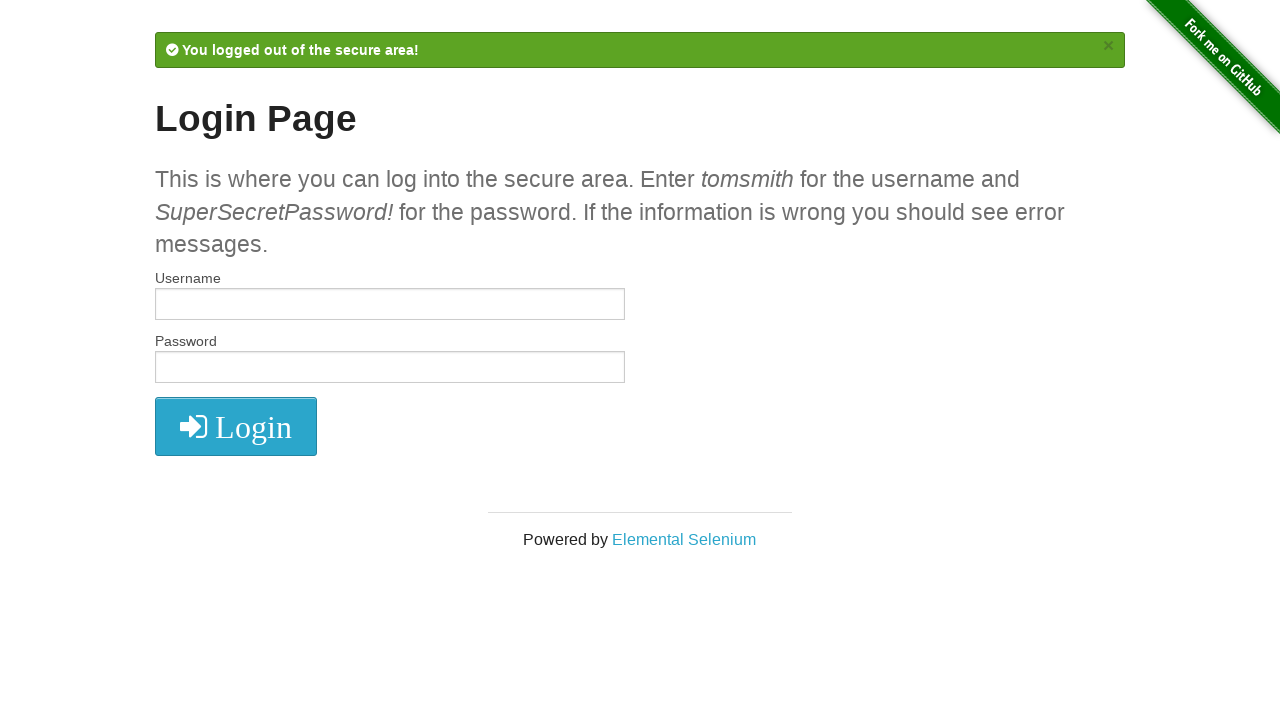

Filled username field with invalid username 'tomsmith1' on input#username
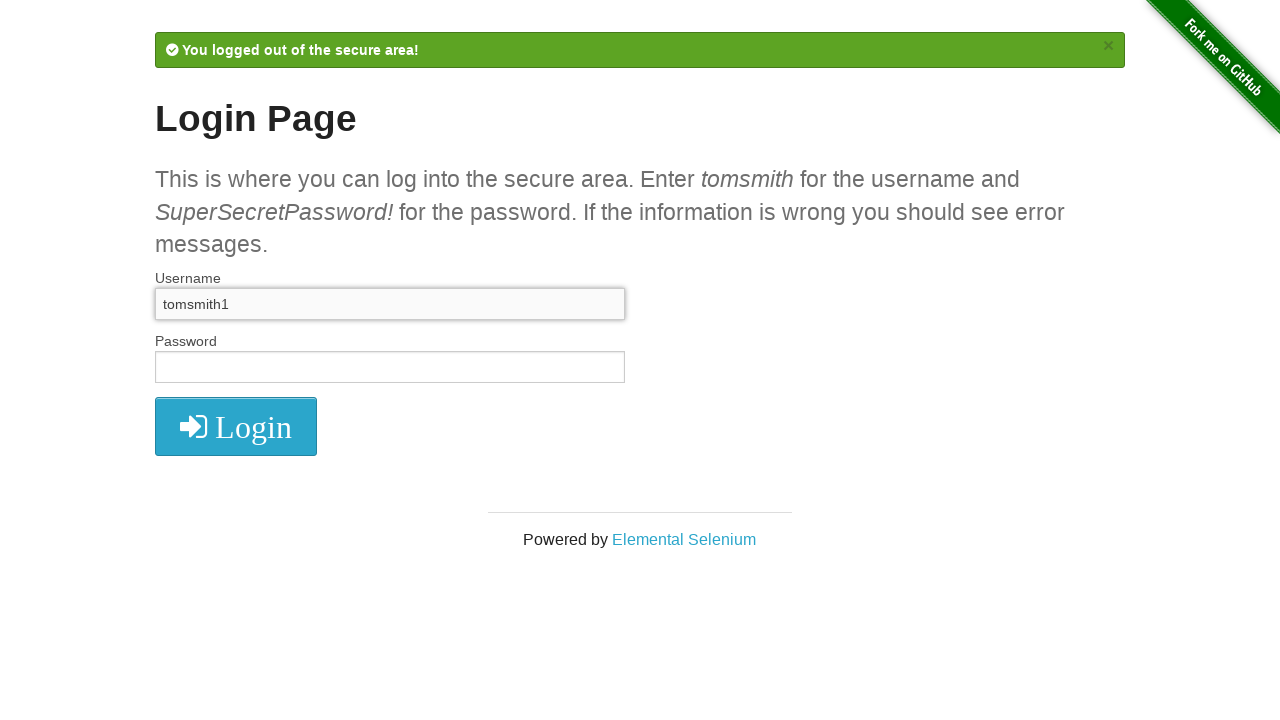

Filled password field with 'SuperSecretPassword!' on input#password
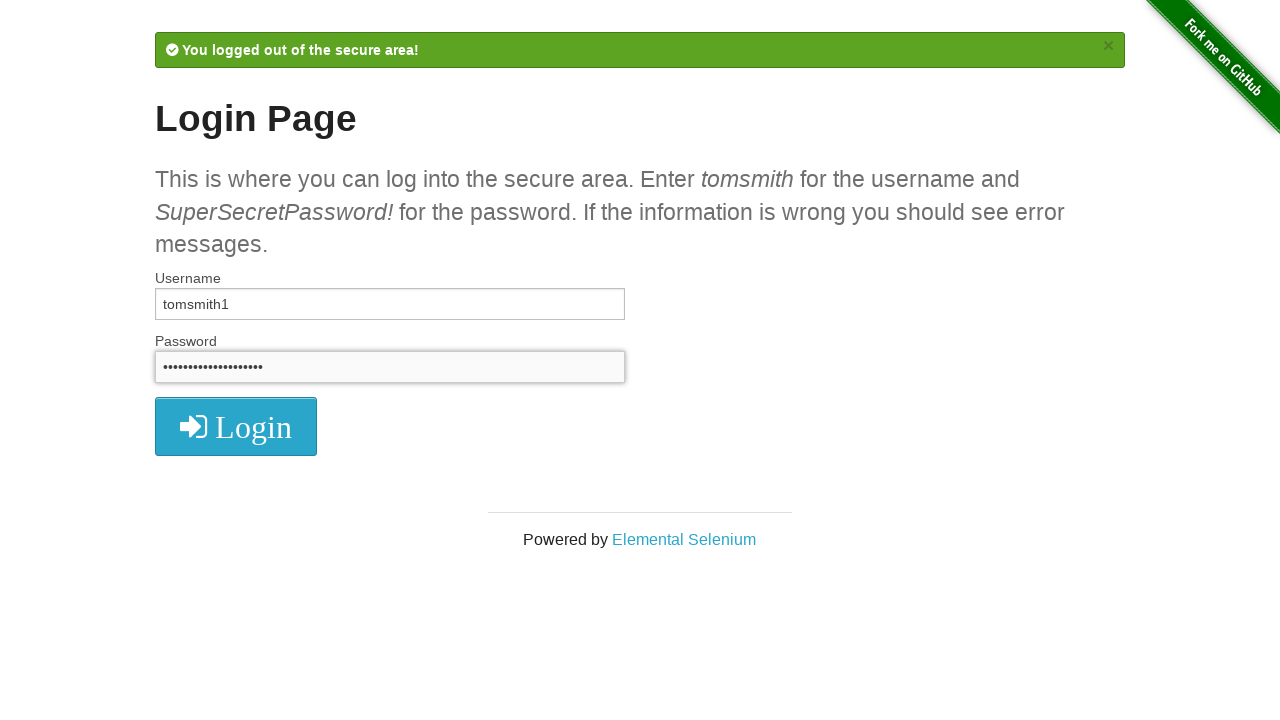

Clicked login button with invalid username at (236, 427) on button.radius i
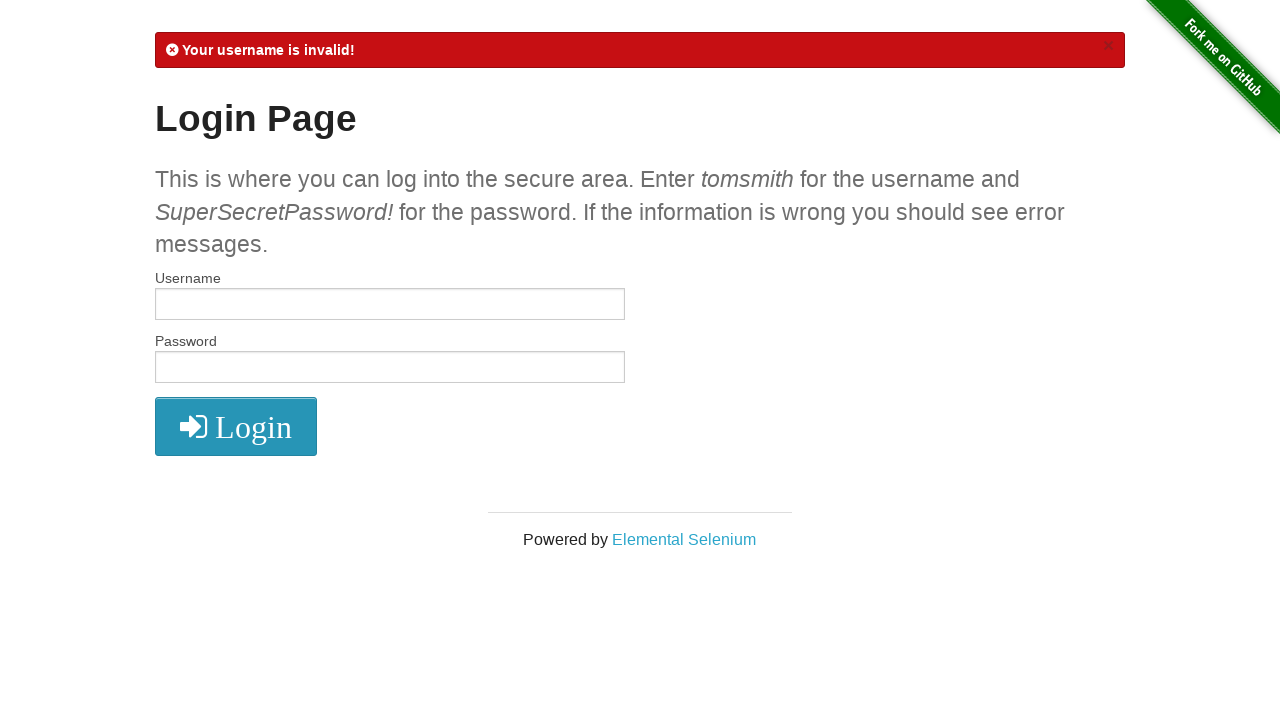

Verified error message 'Your username is invalid!' is displayed
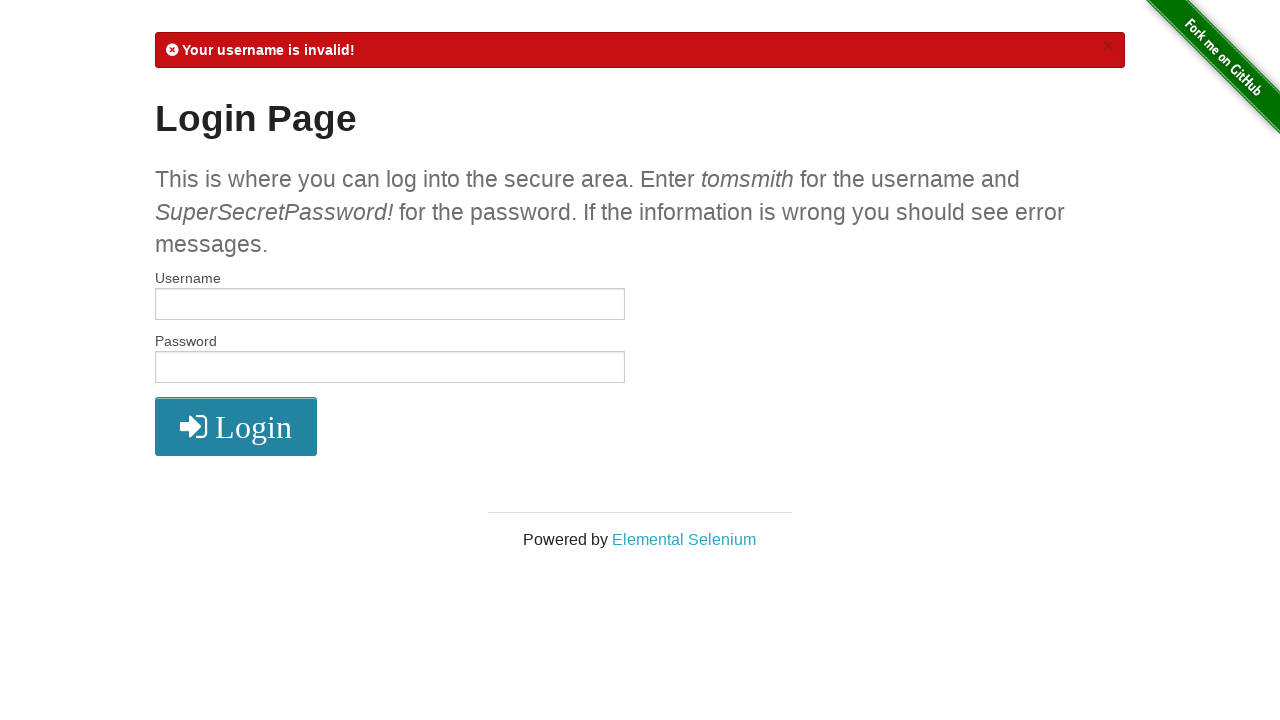

Filled username field with 'tomsmith' on input#username
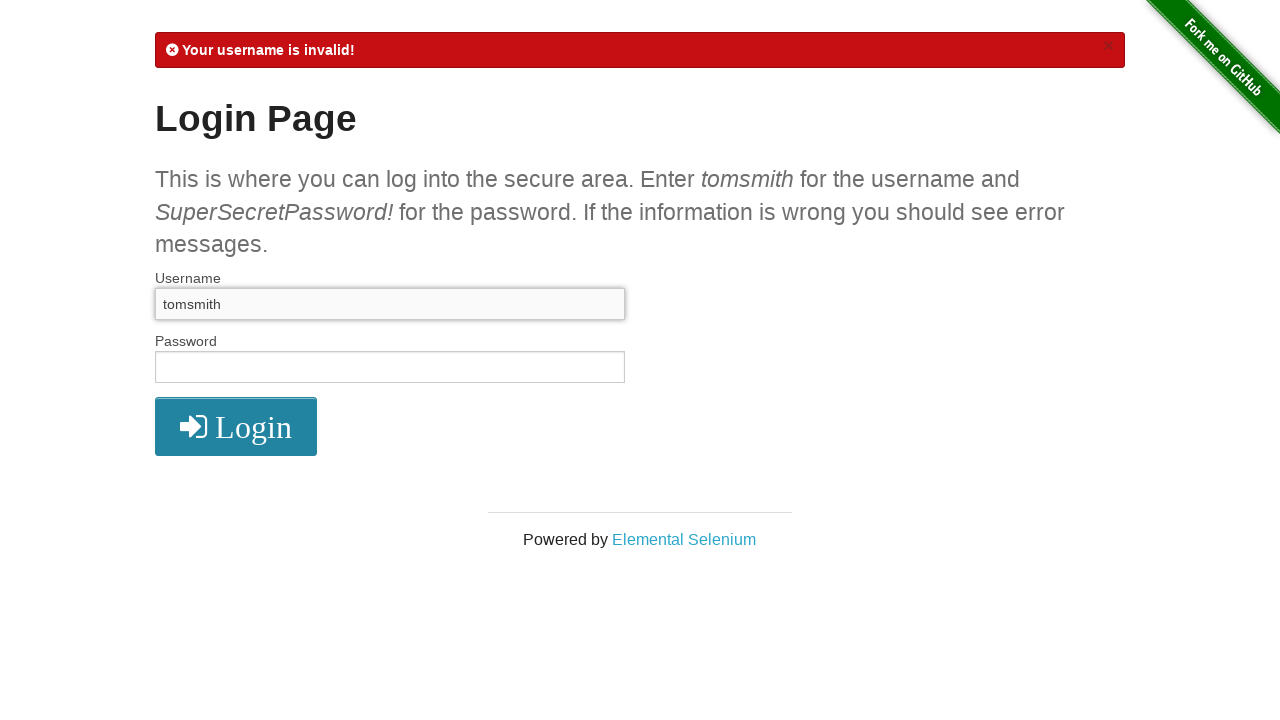

Filled password field with invalid password 'SuperSecretPassword' on input#password
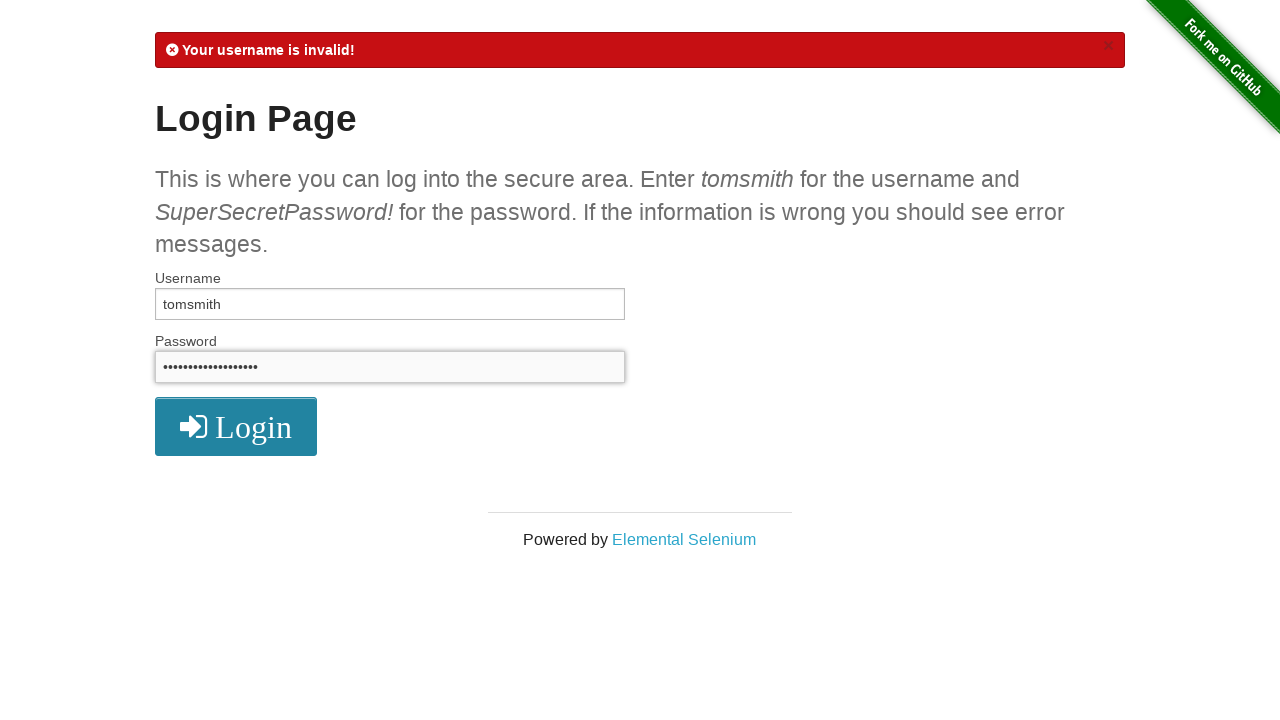

Clicked login button with invalid password at (236, 427) on button.radius i
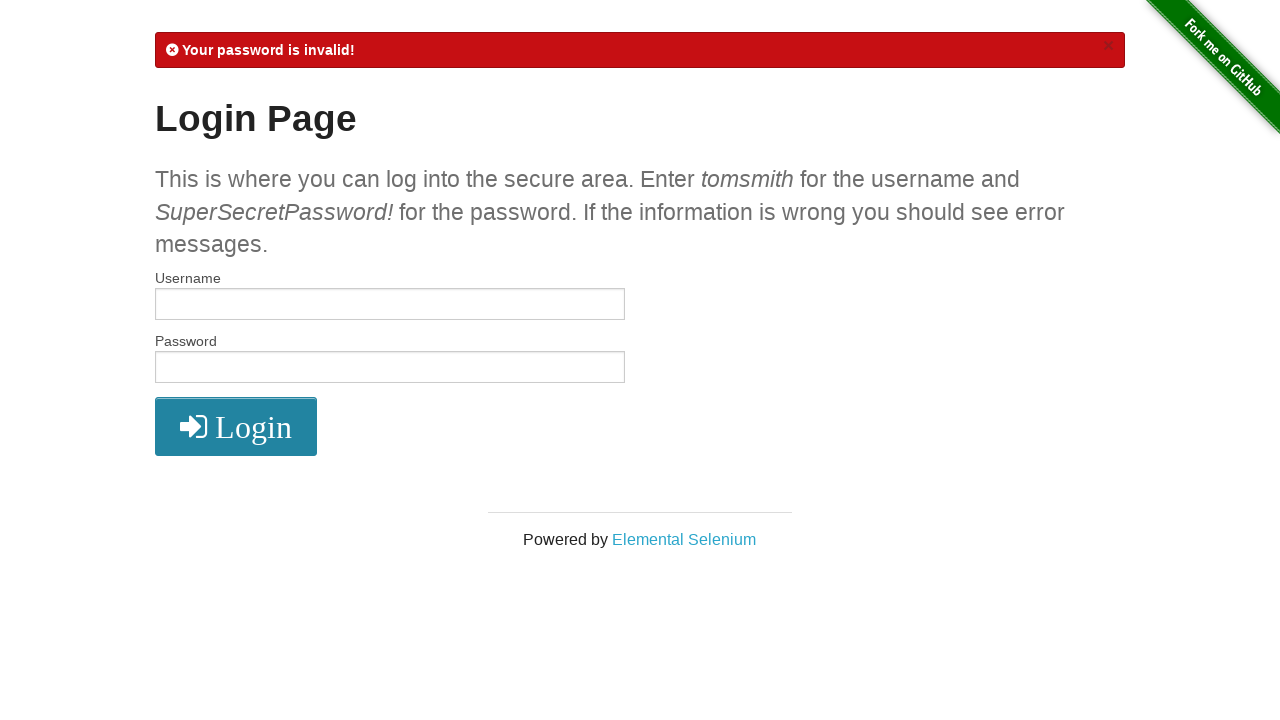

Verified error message 'Your password is invalid!' is displayed
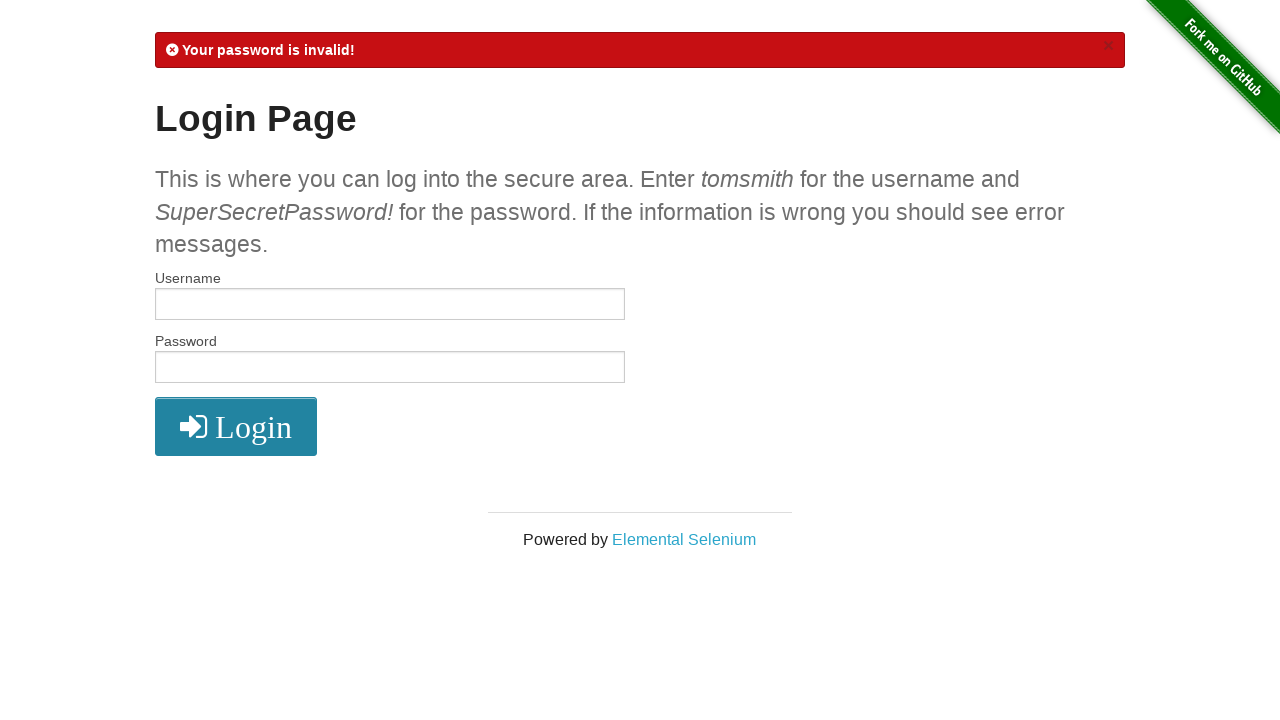

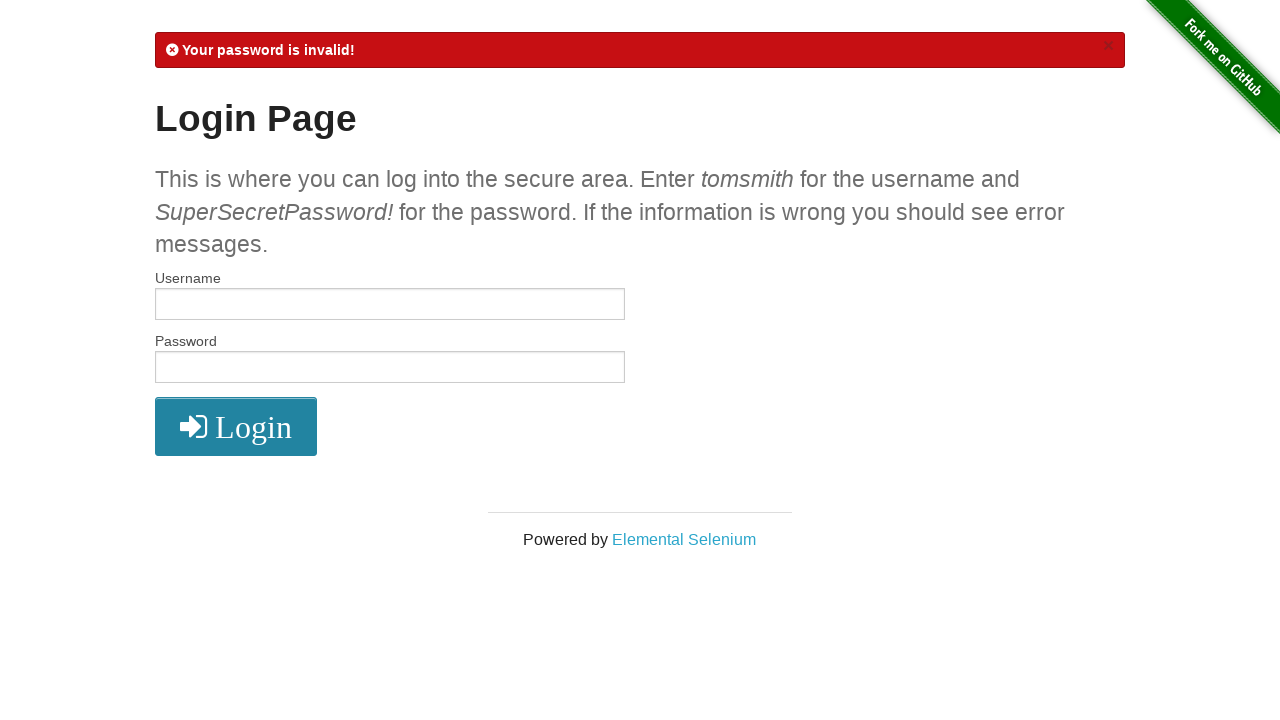